Tests the registration form on ParaBank by filling out all required fields and submitting the registration

Starting URL: https://parabank.parasoft.com/parabank/index.htm

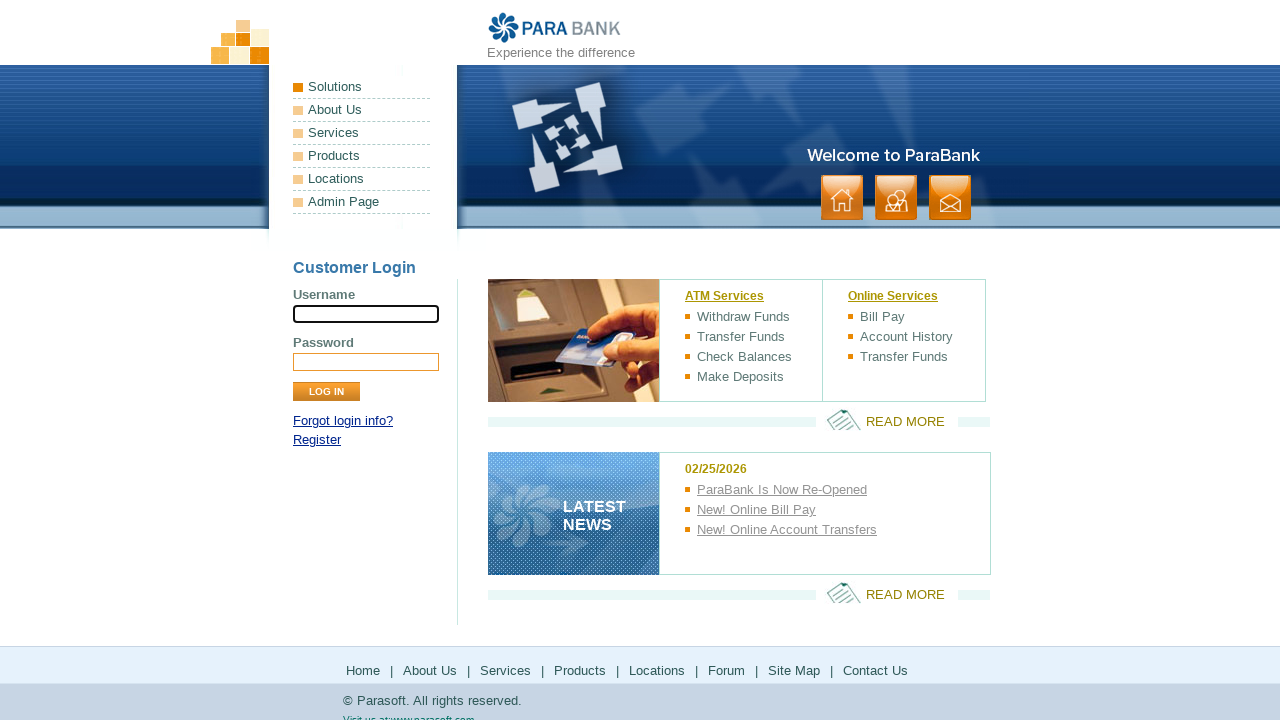

Clicked Register link to navigate to registration page at (317, 440) on a:text('Register')
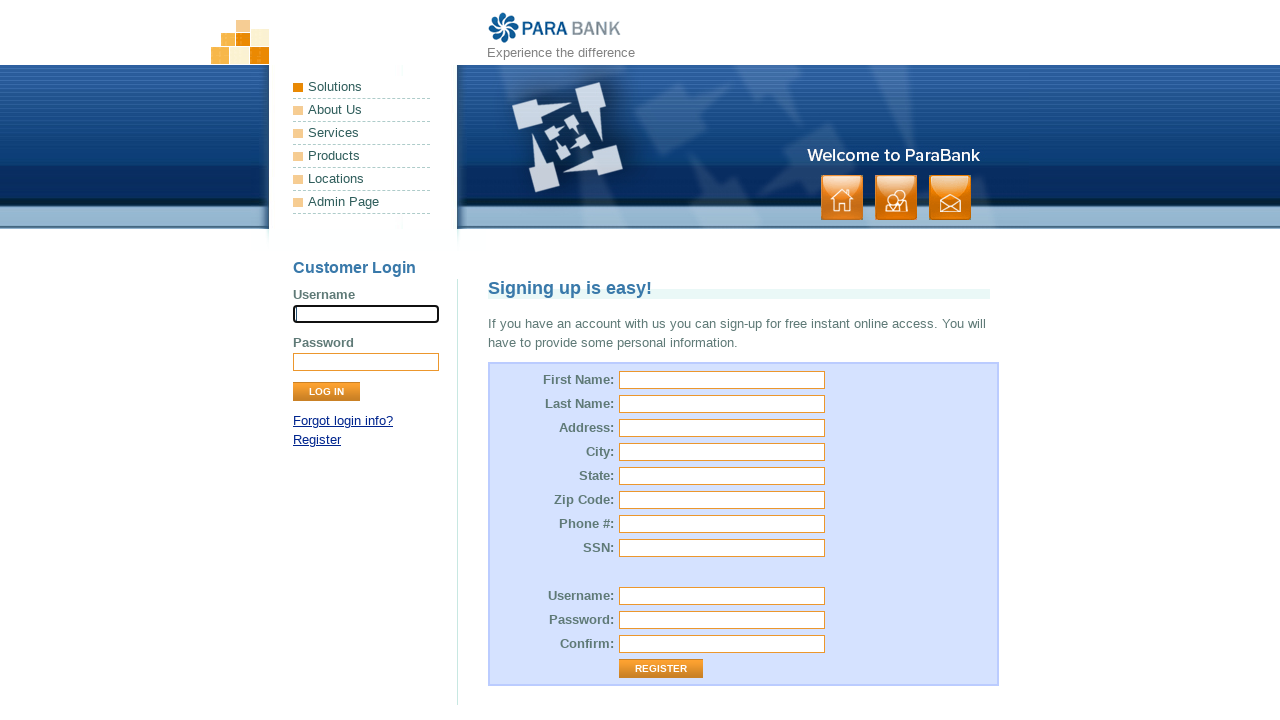

Registration form loaded and first name field is visible
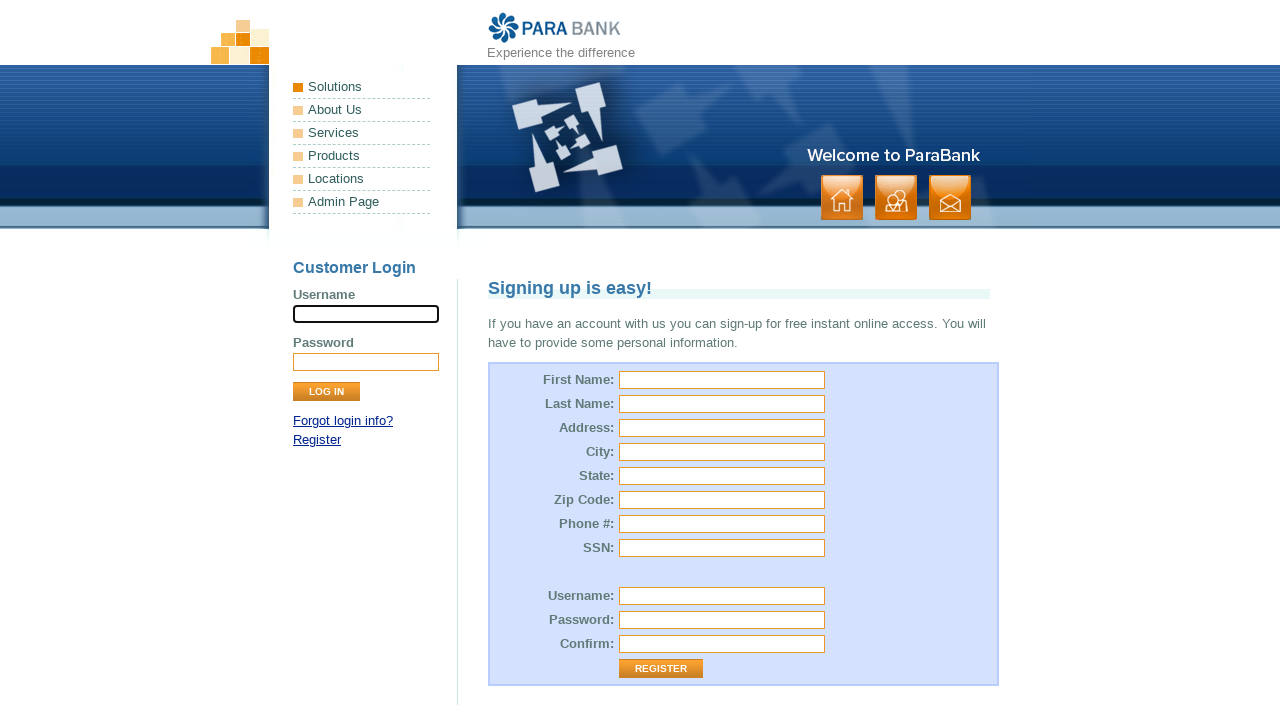

Filled first name field with 'Auto' on #customer\.firstName
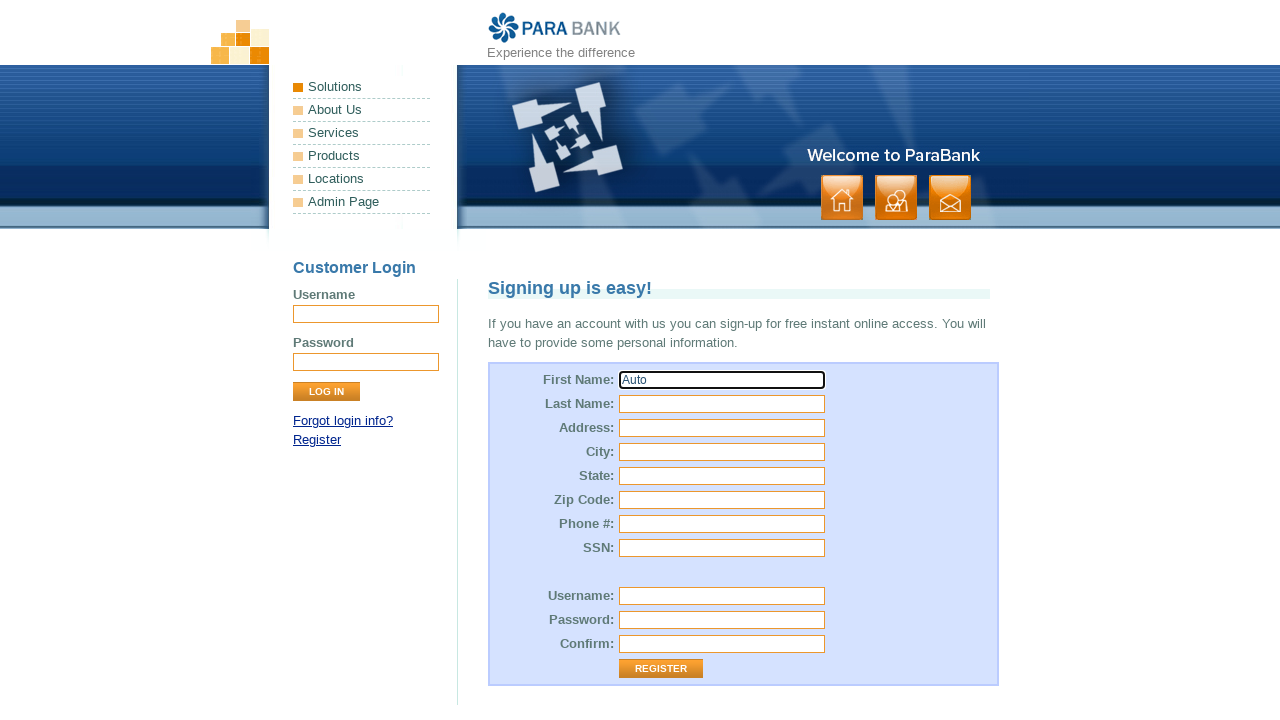

Filled last name field with 'Test' on #customer\.lastName
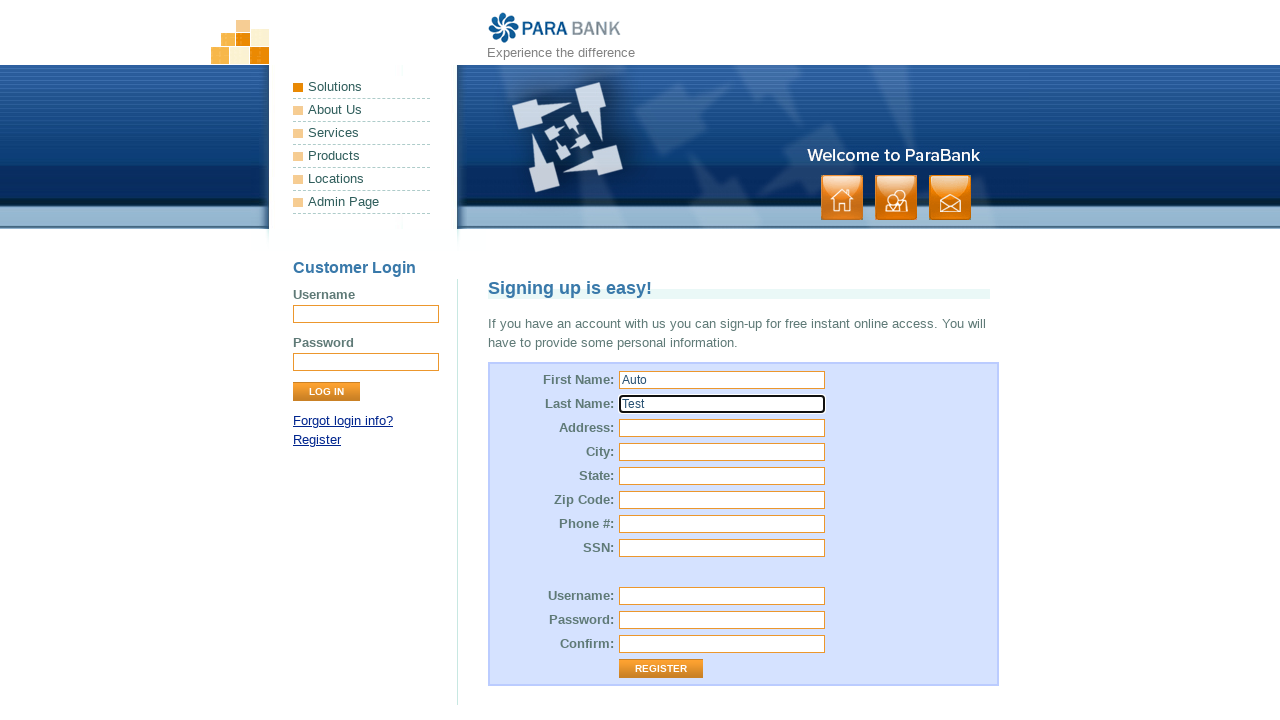

Filled street address field with 'Mumbai' on input[name='customer.address.street']
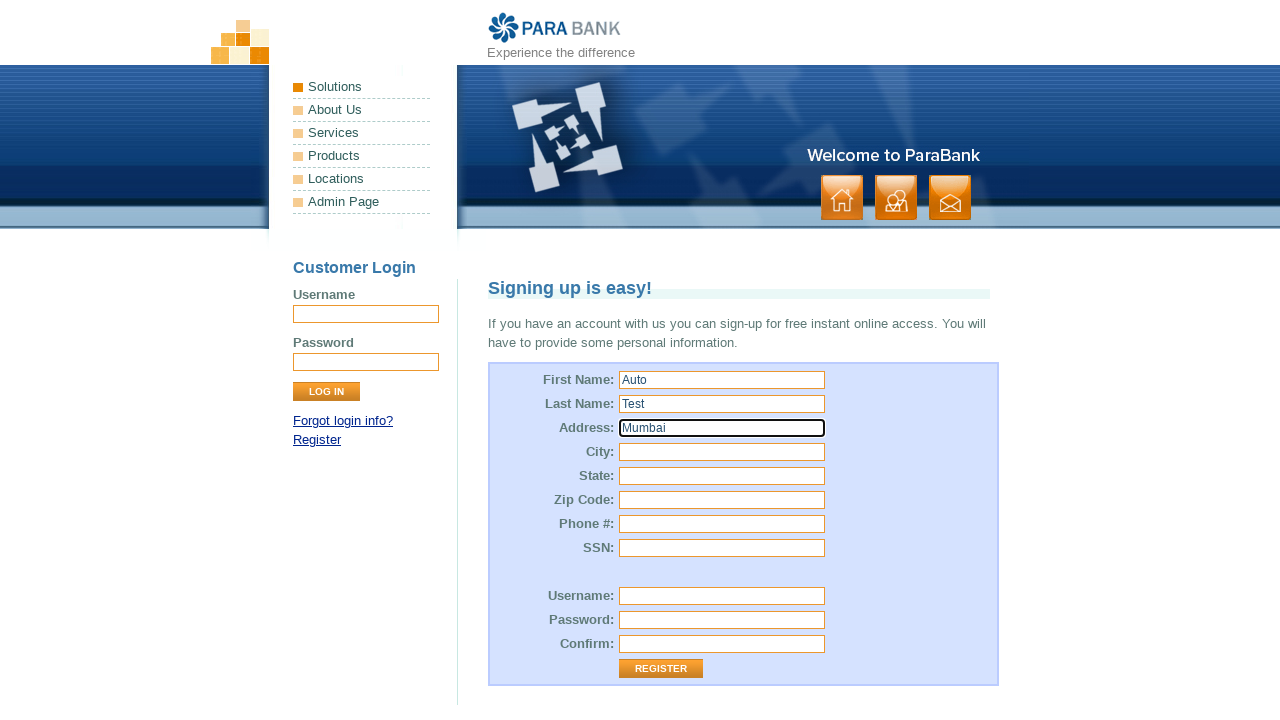

Filled city field with 'Bangalore' on input#customer\.address\.city
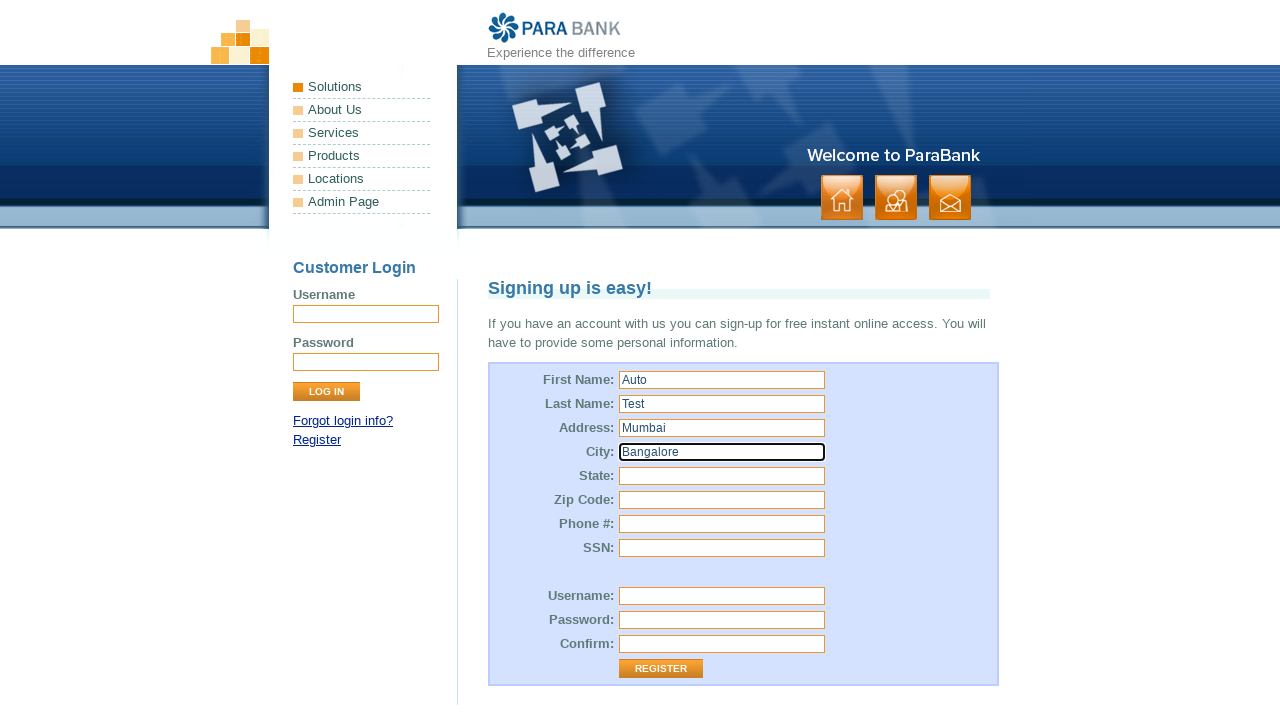

Filled state field with 'Karnataka' on #customer\.address\.state
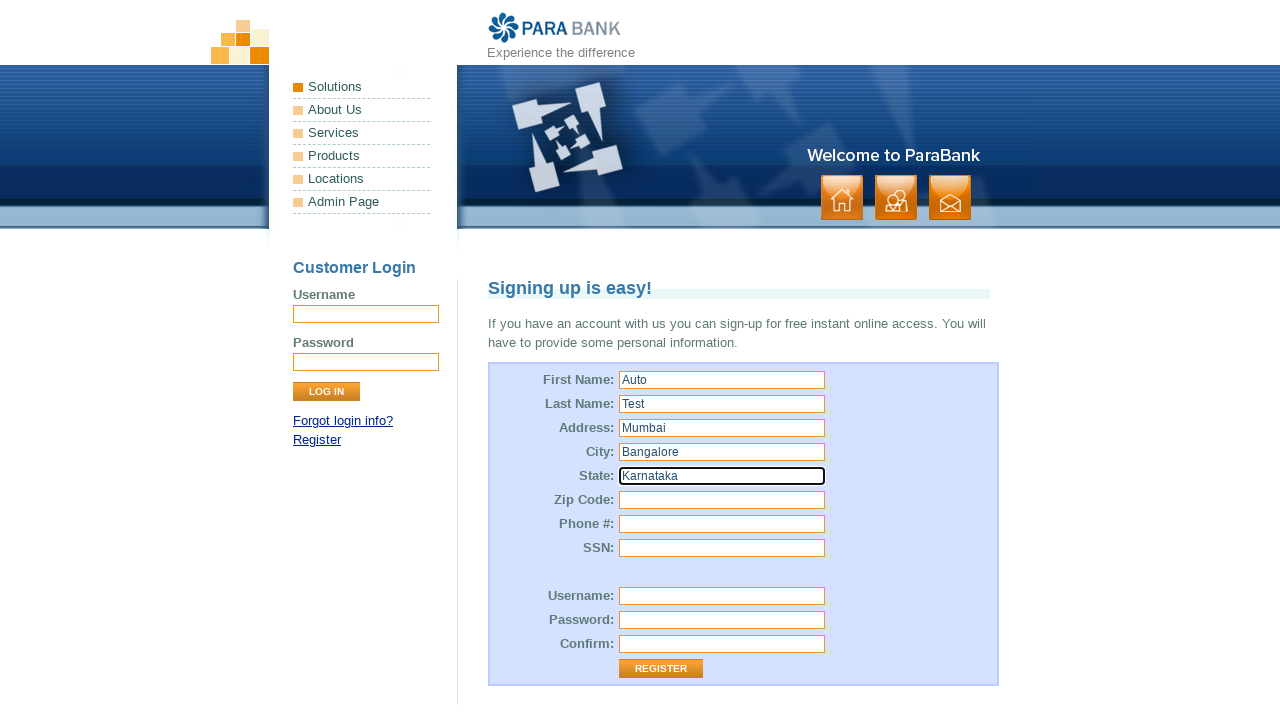

Filled zip code field with '560091' on #customer\.address\.zipCode
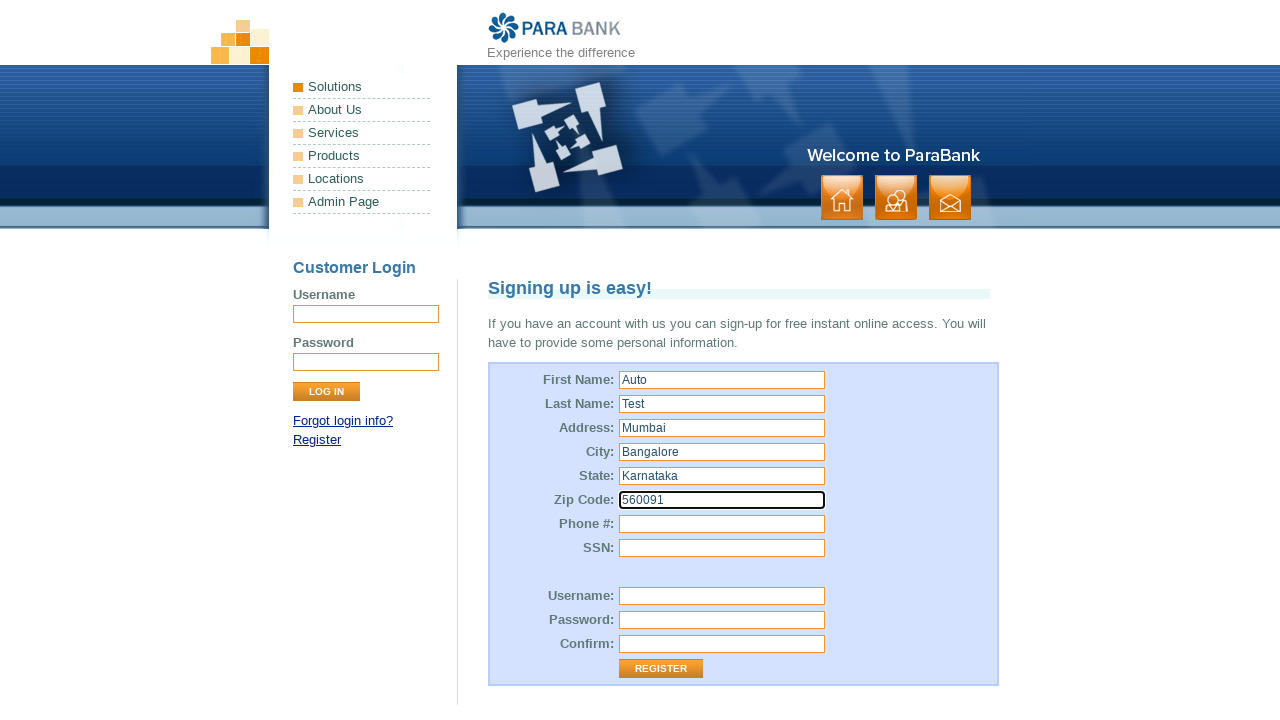

Filled phone number field with '9880766775' on #customer\.phoneNumber
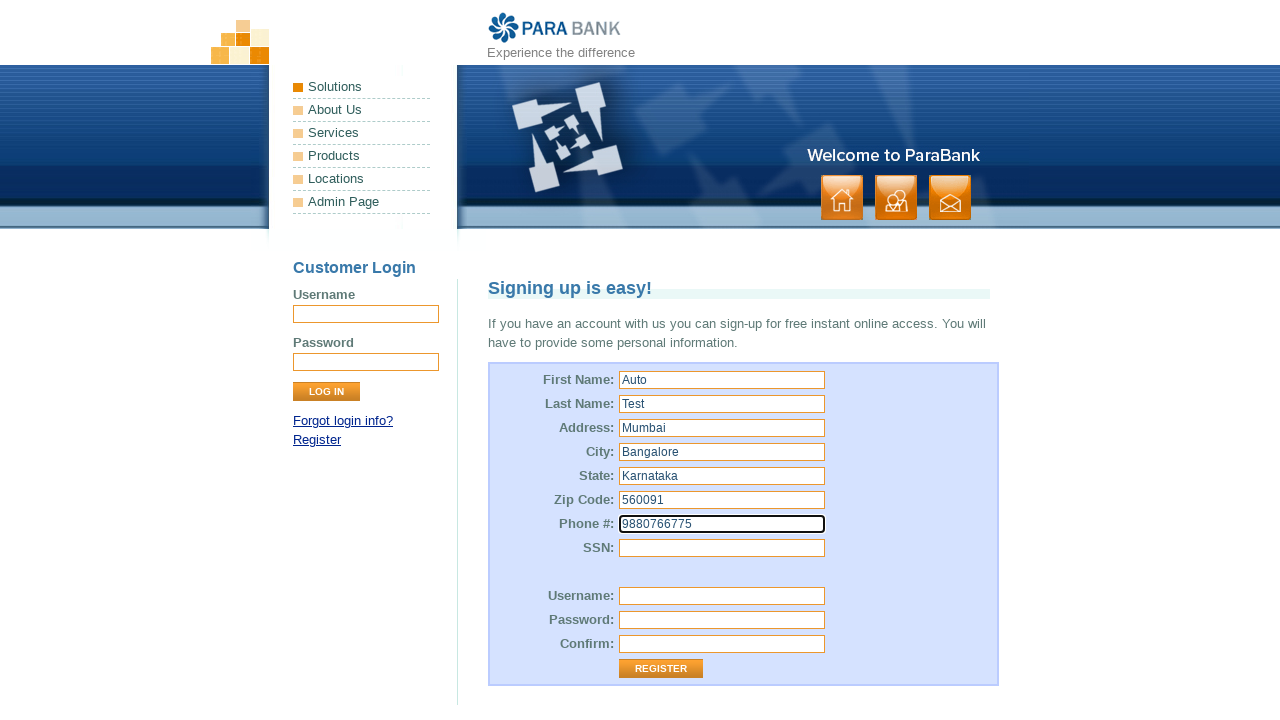

Filled SSN field with '123123' on #customer\.ssn
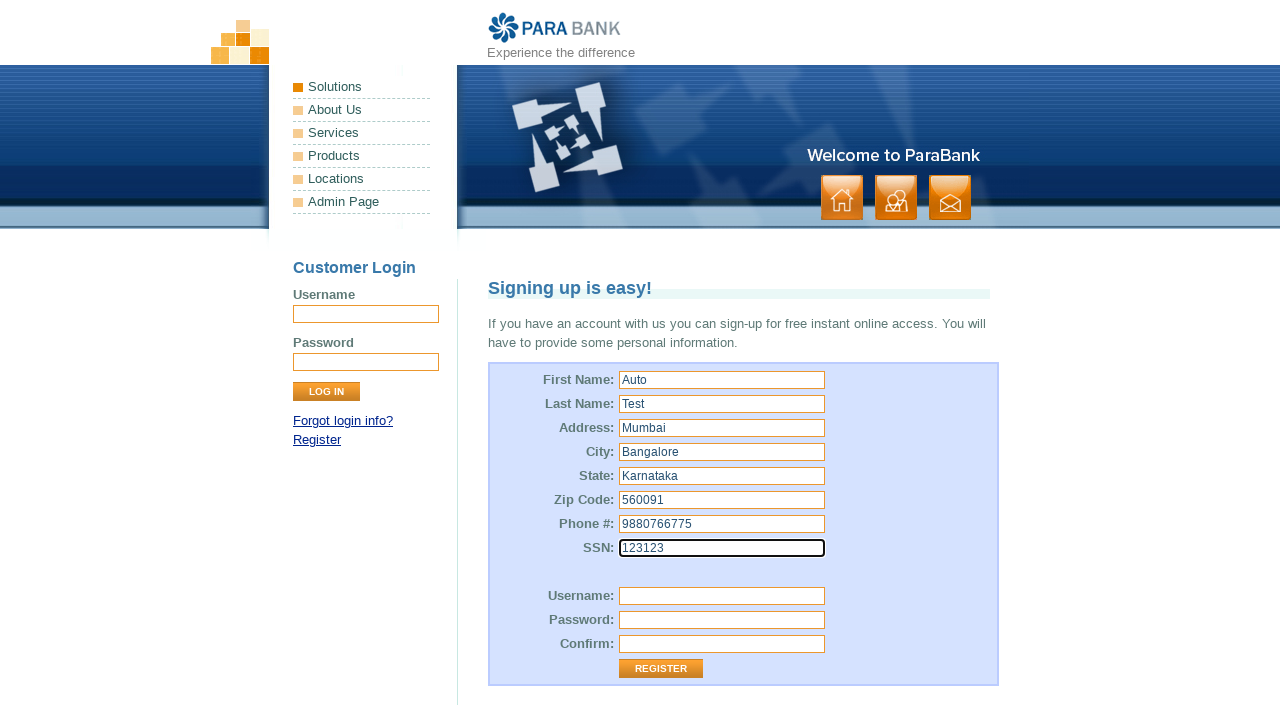

Filled username field with 'Test121' on #customer\.username
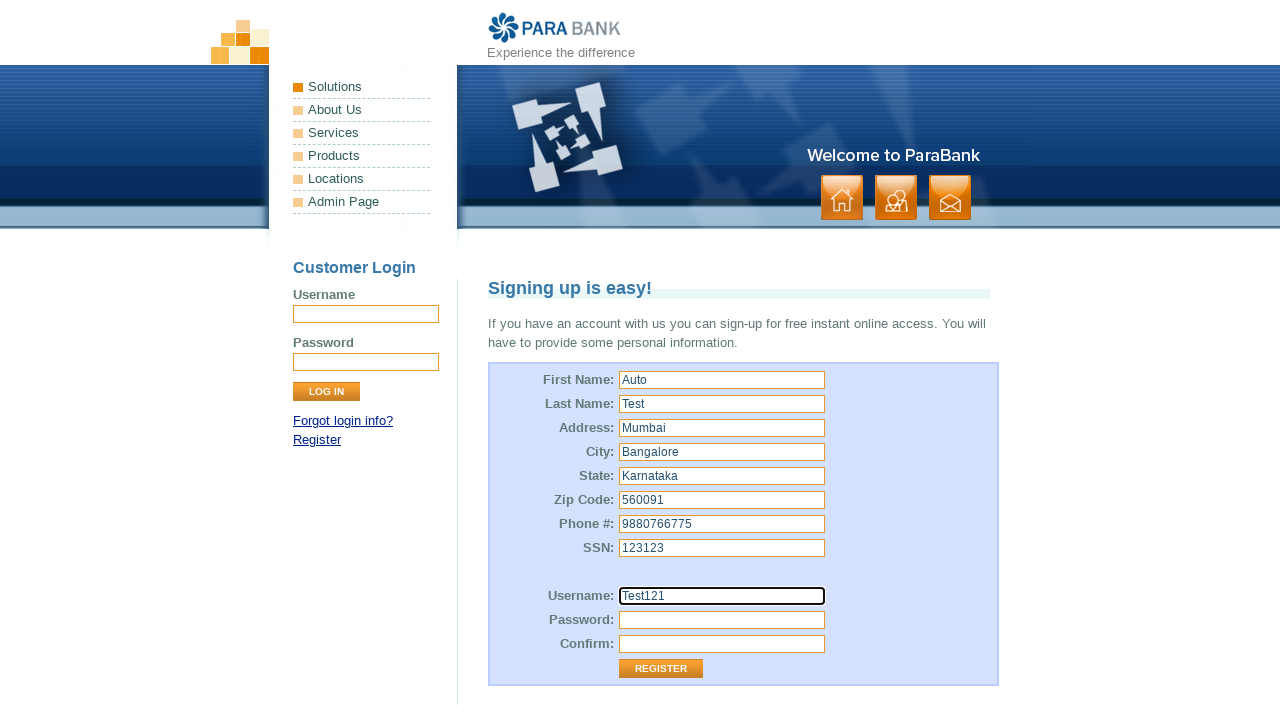

Filled password field with 'Pass@123' on #customer\.password
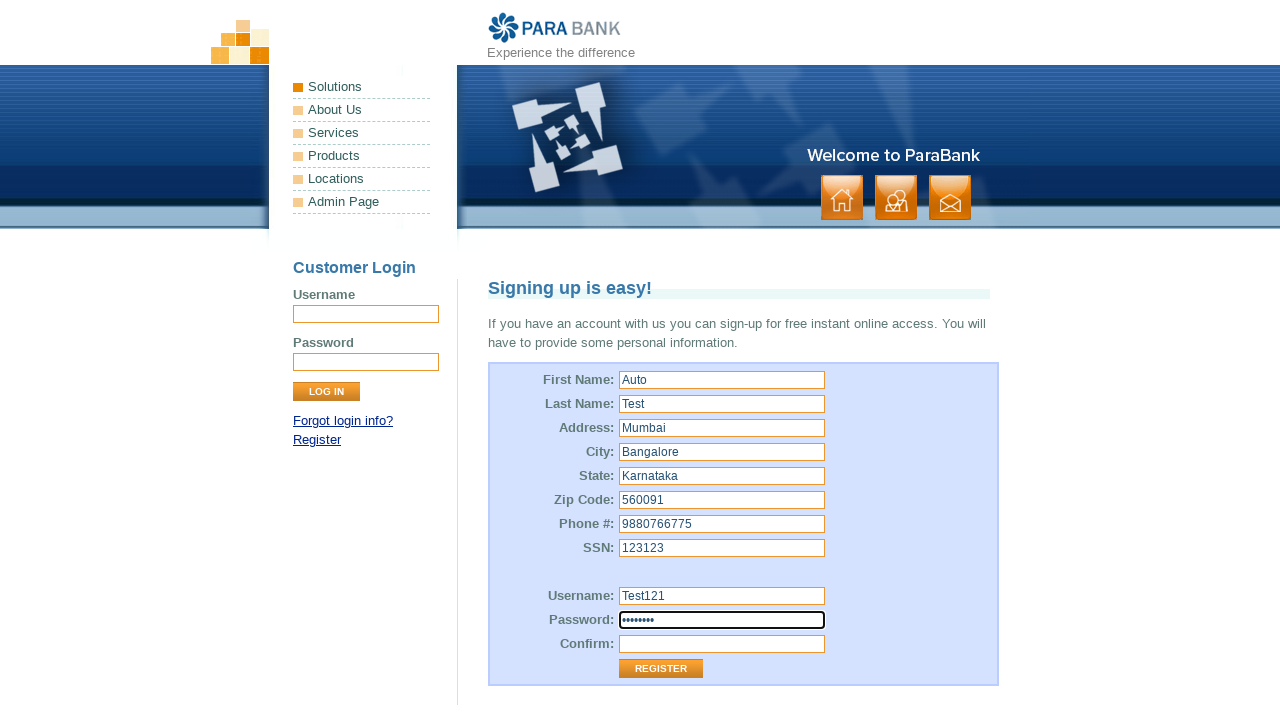

Filled repeated password field with 'Pass@123' on #repeatedPassword
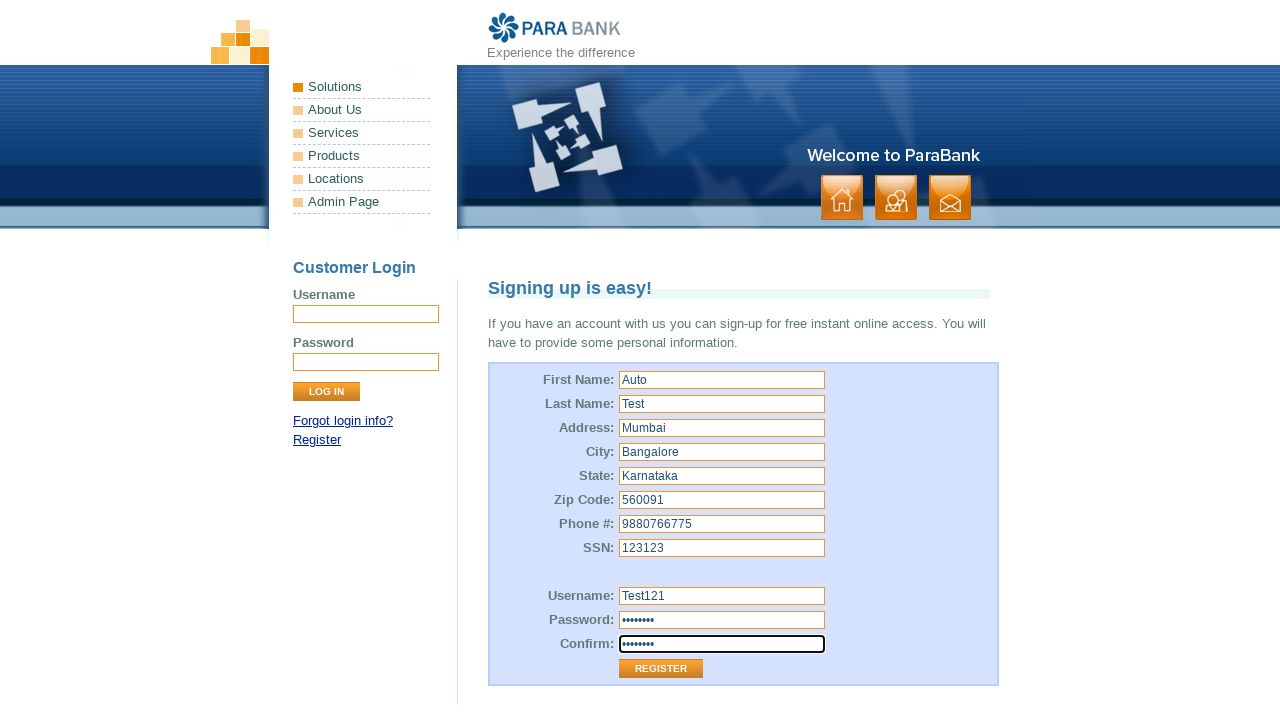

Clicked Register button to submit the registration form at (661, 669) on input[value='Register']
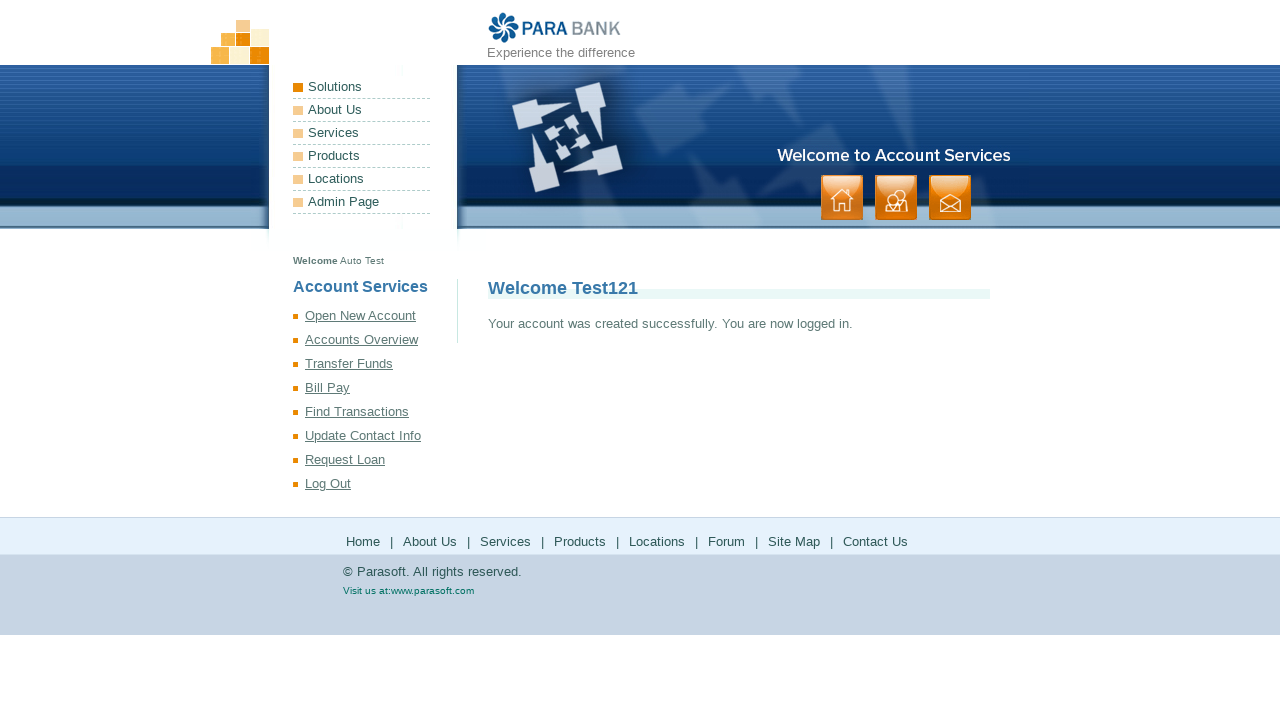

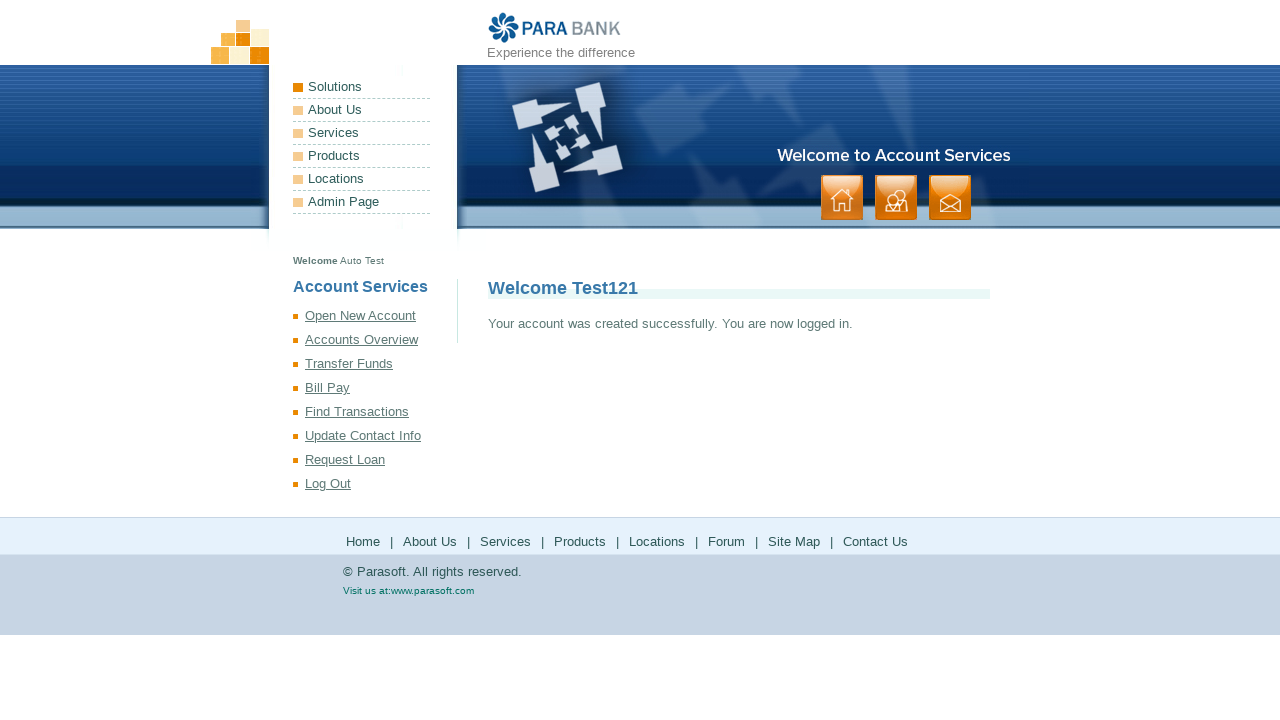